Tests Shadow DOM interaction by navigating through nested shadow roots to locate and fill a search box in a Progressive Web App book application

Starting URL: https://books-pwakit.appspot.com/

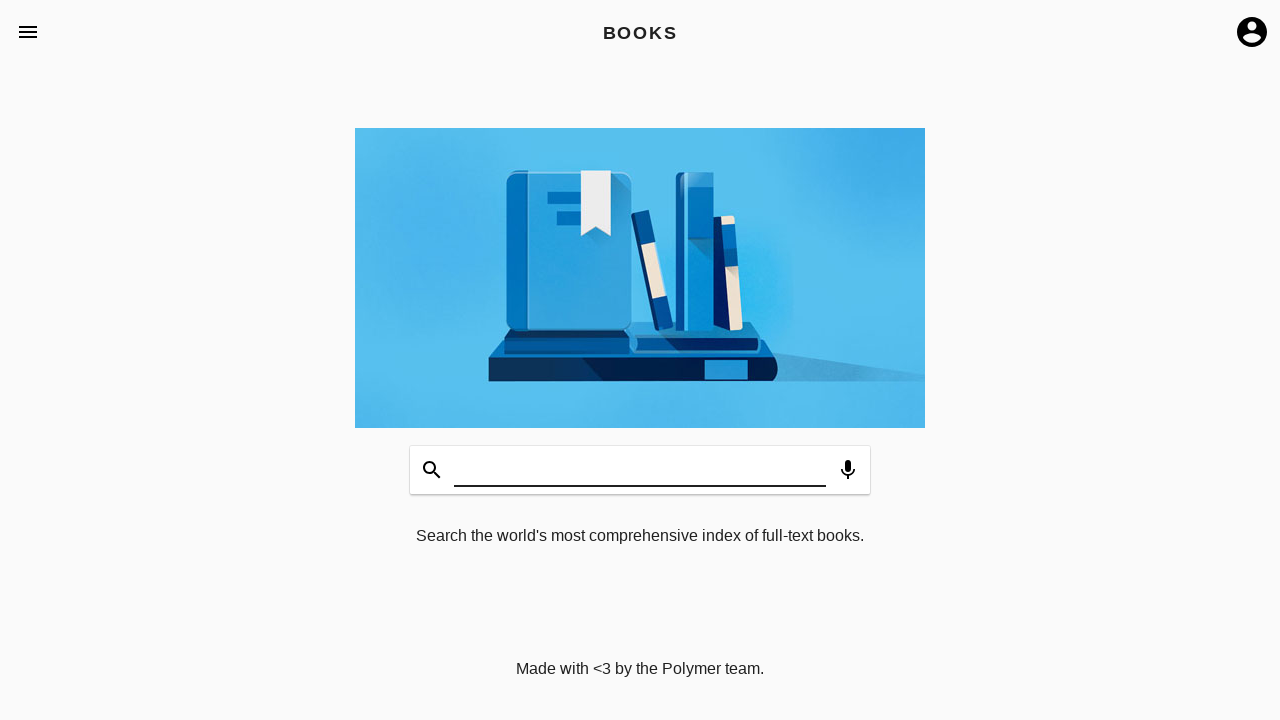

Waited for book-app element with 'BOOKS' title to load
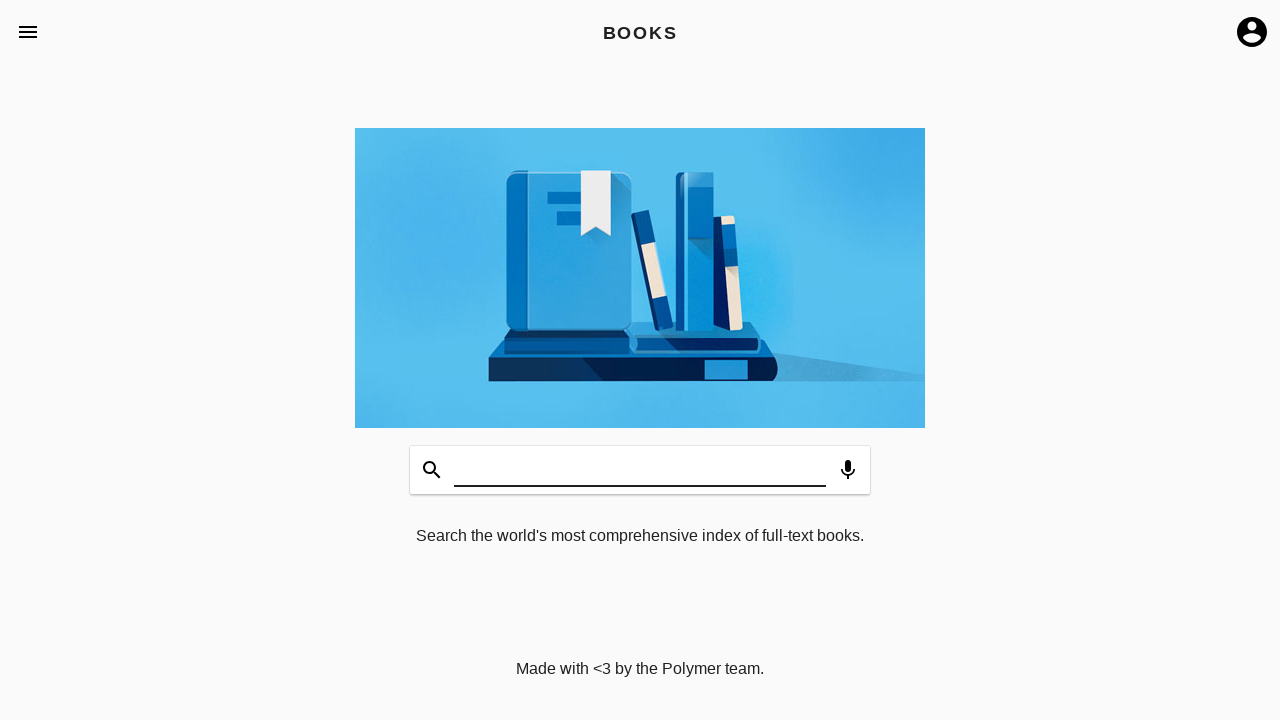

Located search input nested within shadow DOM hierarchy
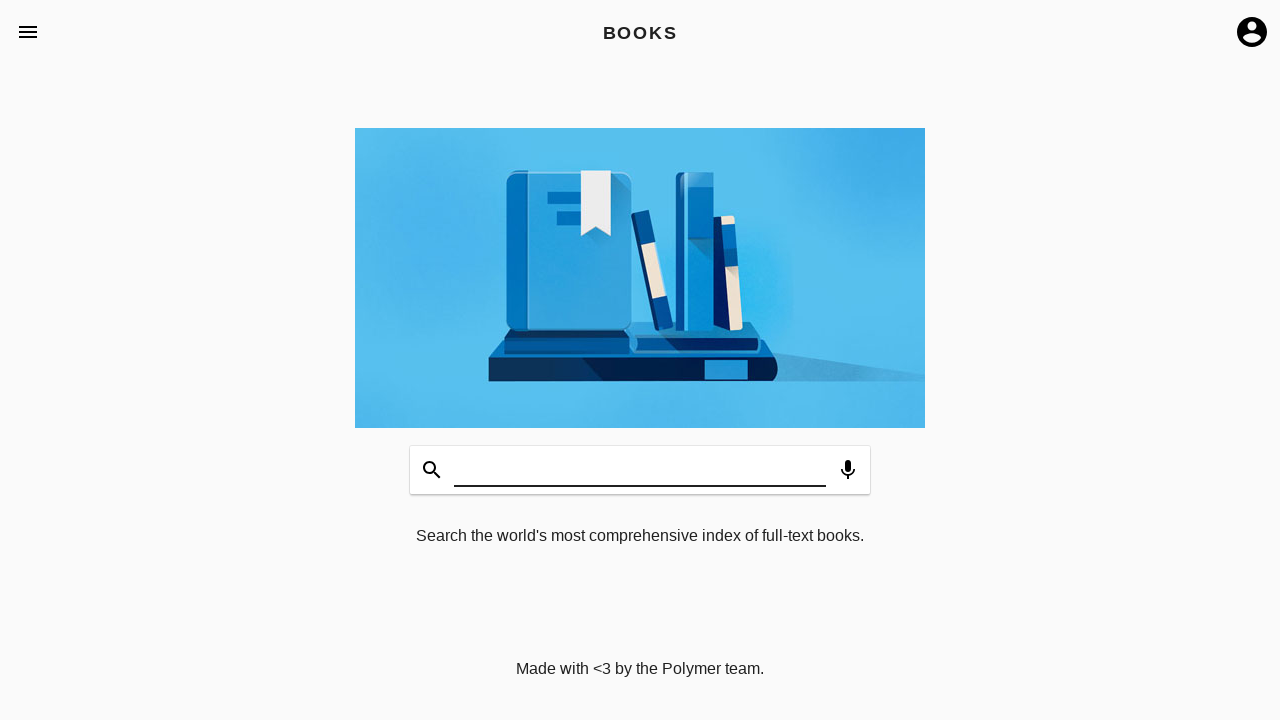

Filled search box with 'Knowledge Share' query on book-app[apptitle='BOOKS'] >> app-header >> app-toolbar.toolbar-bottom >> book-i
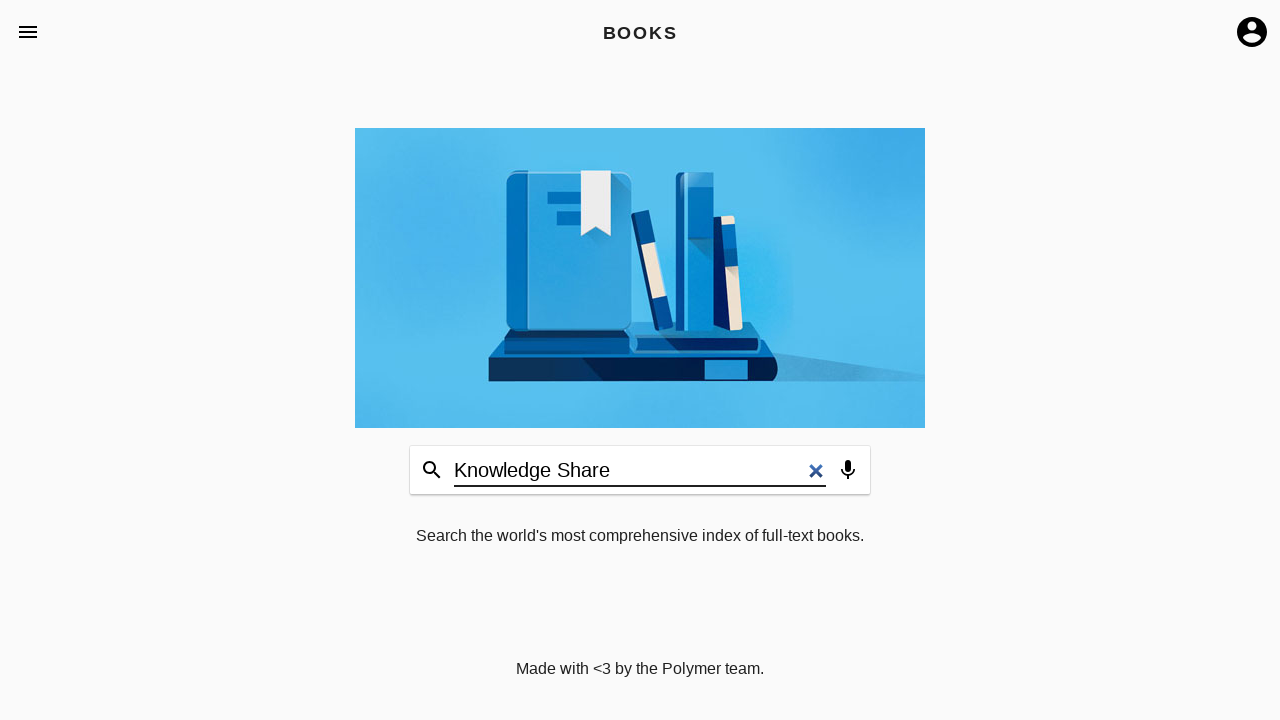

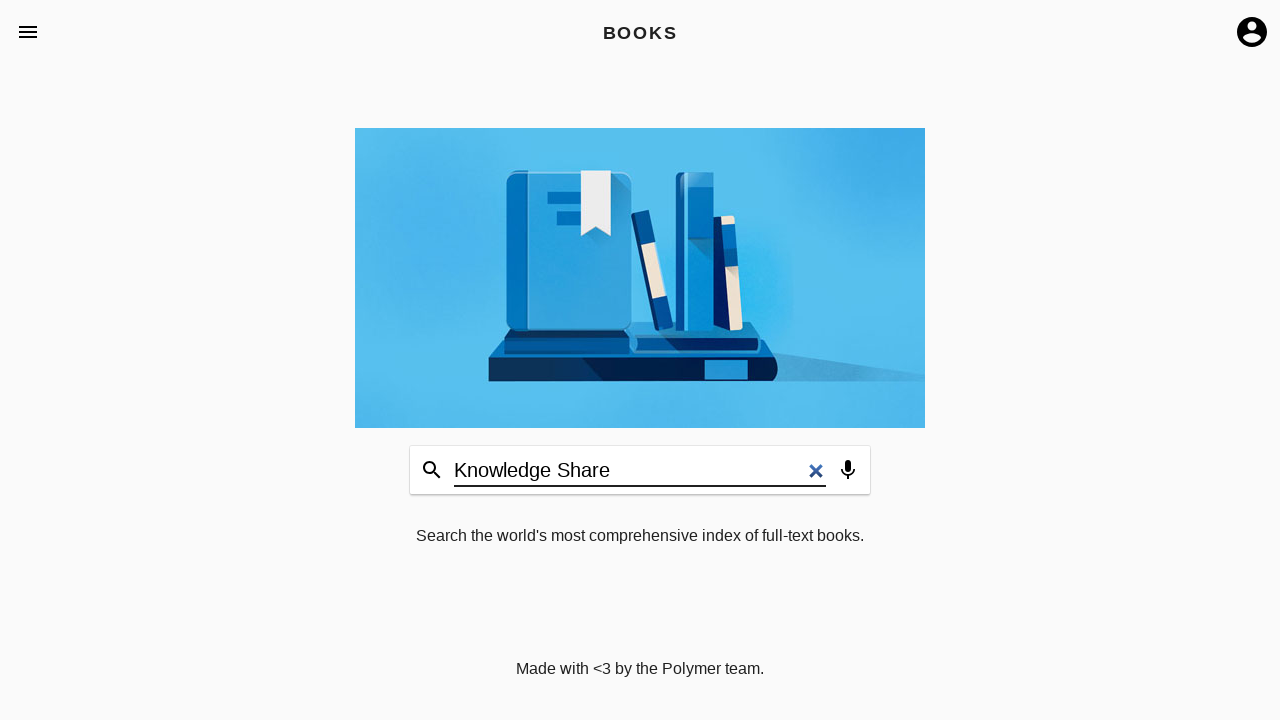